Navigates to Context Menu page, right-clicks to trigger a JavaScript alert, and verifies the dialog message

Starting URL: https://the-internet.herokuapp.com/

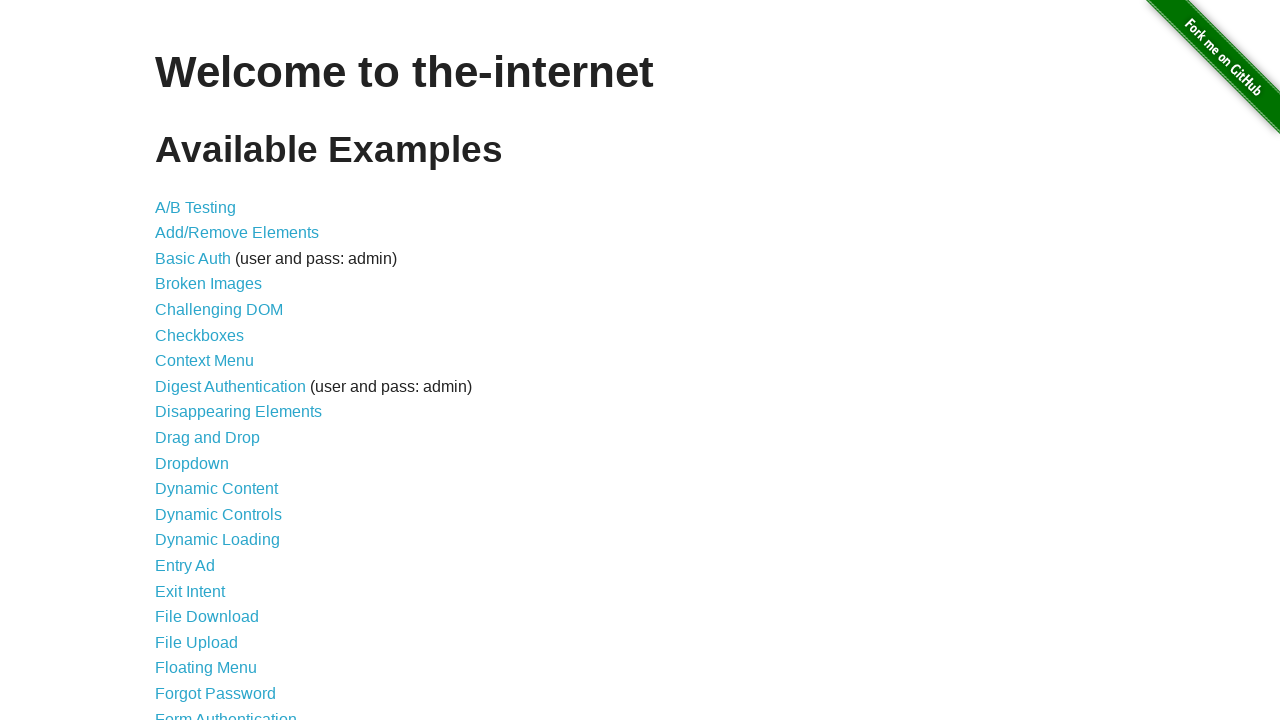

Clicked 'Context Menu' link to navigate to context menu page at (204, 361) on internal:role=link[name="Context Menu"i]
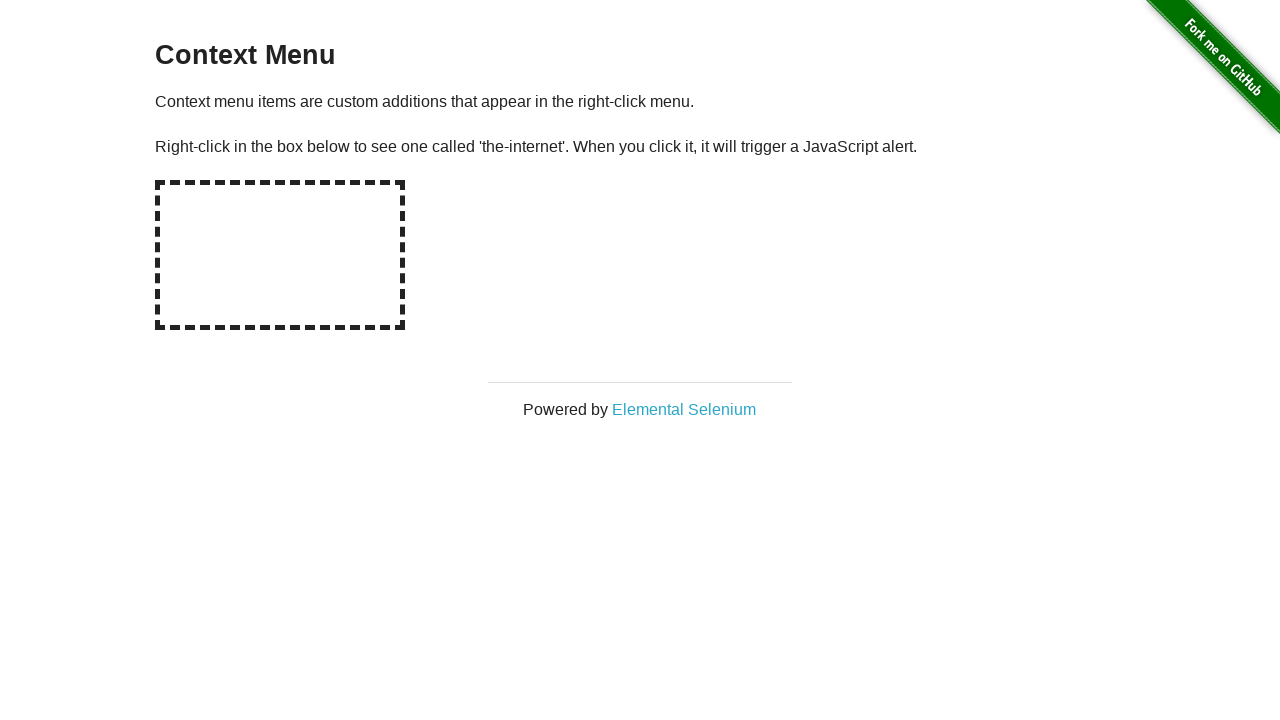

Set up dialog event handler to capture alert messages
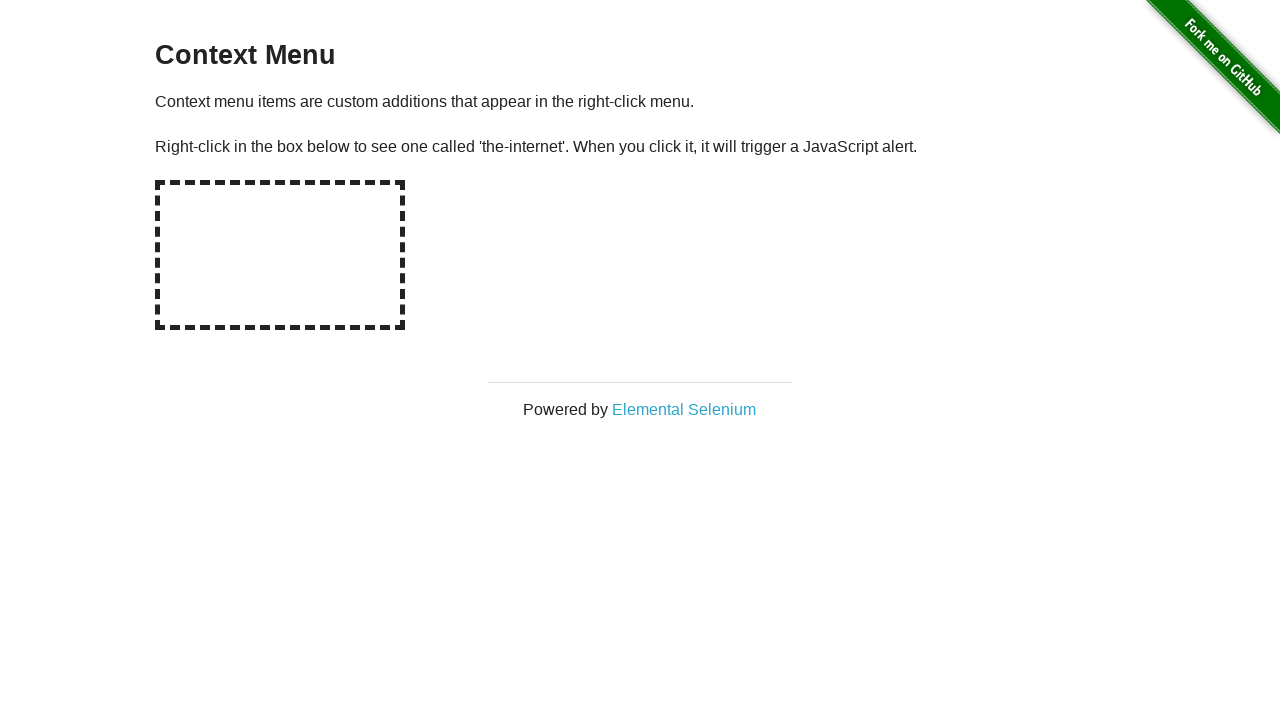

Right-clicked on the hot-spot element to trigger context menu at (280, 255) on #hot-spot
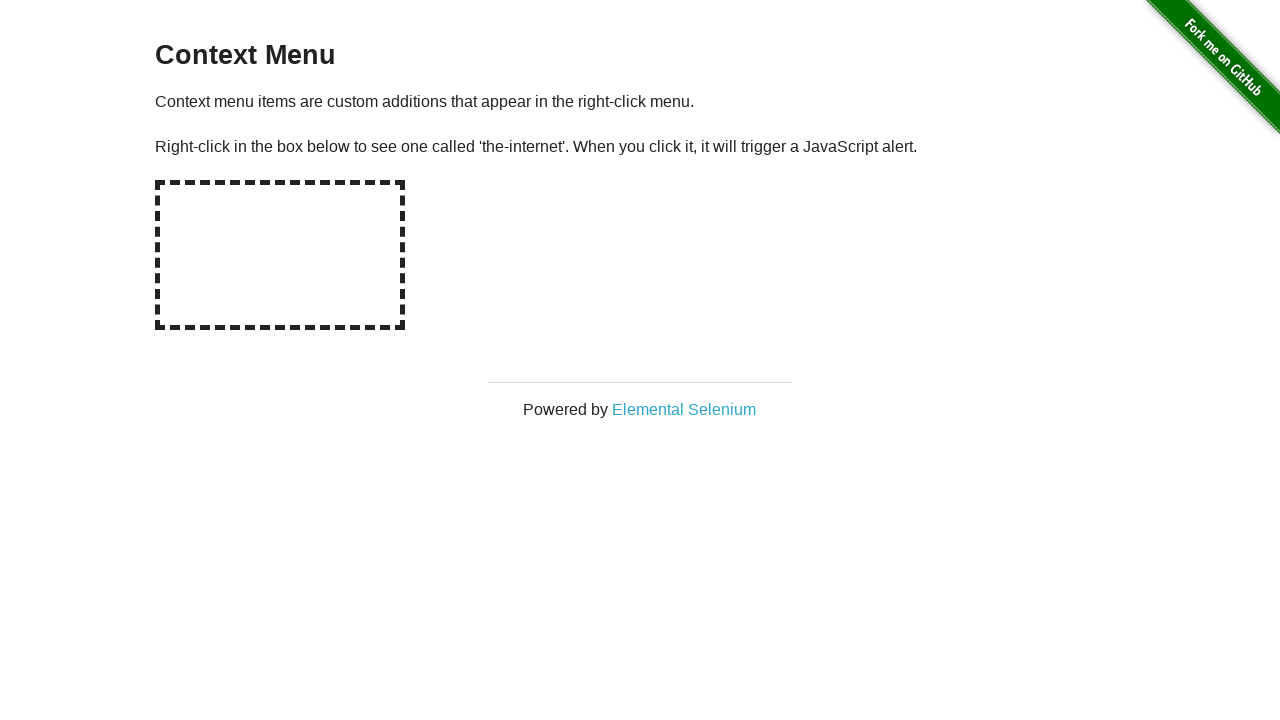

Waited 500ms for JavaScript alert dialog to be processed
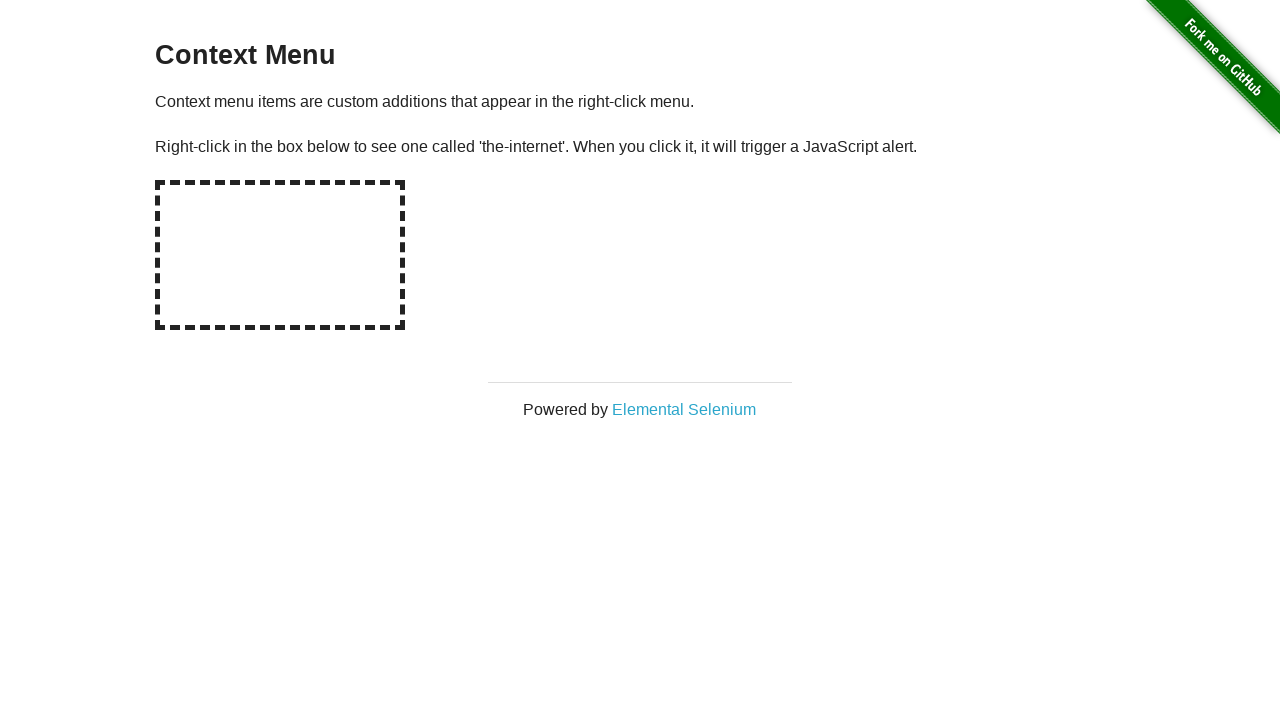

Verified that dialog message is 'You selected a context menu'
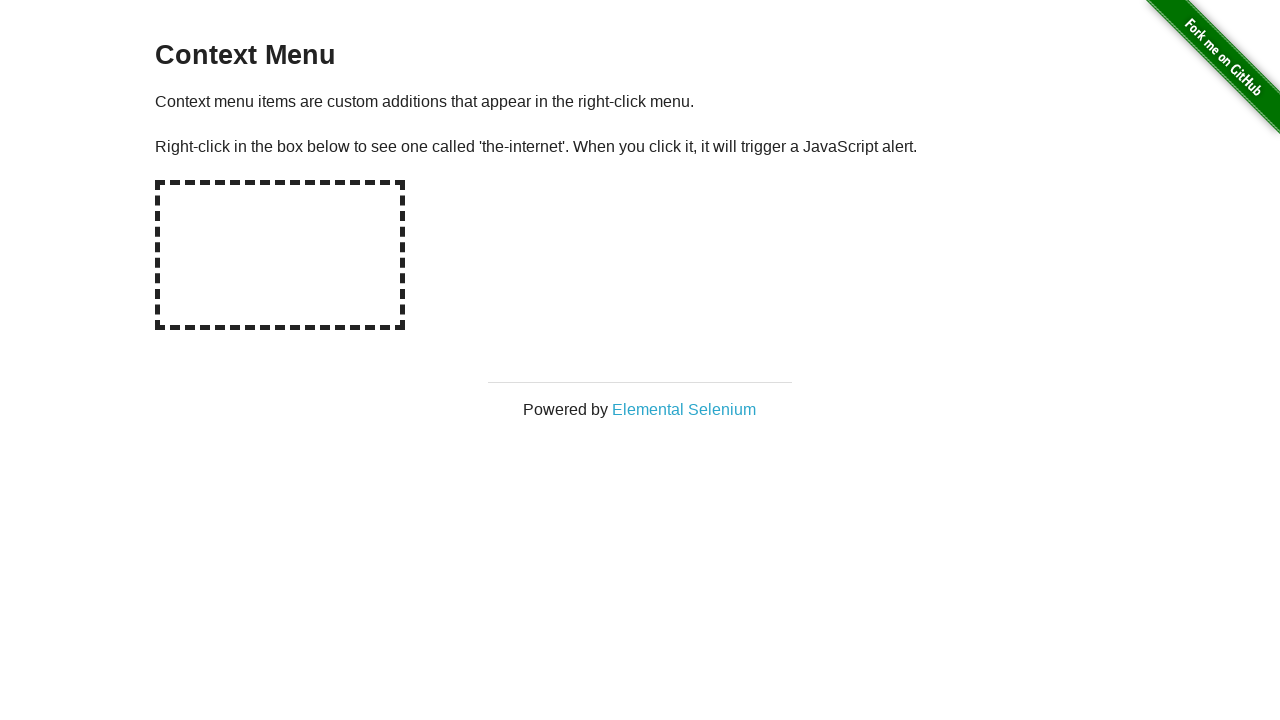

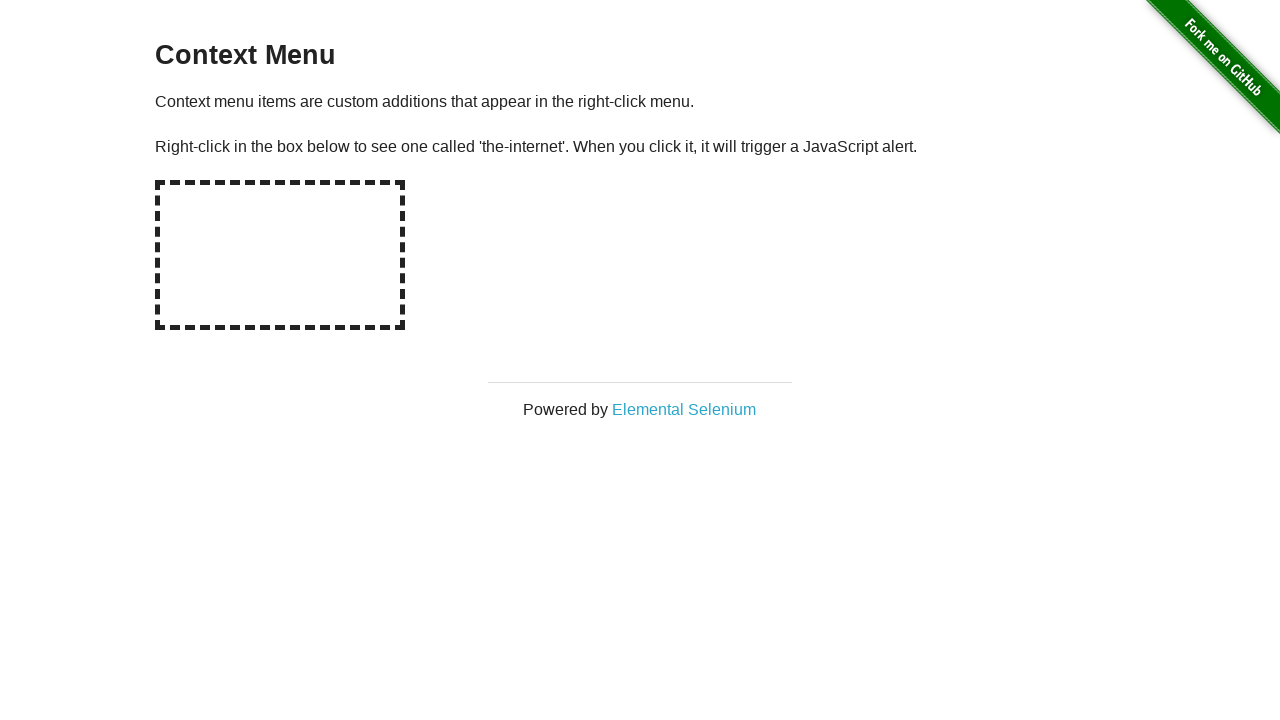